Navigates to huaban.com and verifies the page loads by checking for the HTML element

Starting URL: http://huaban.com/

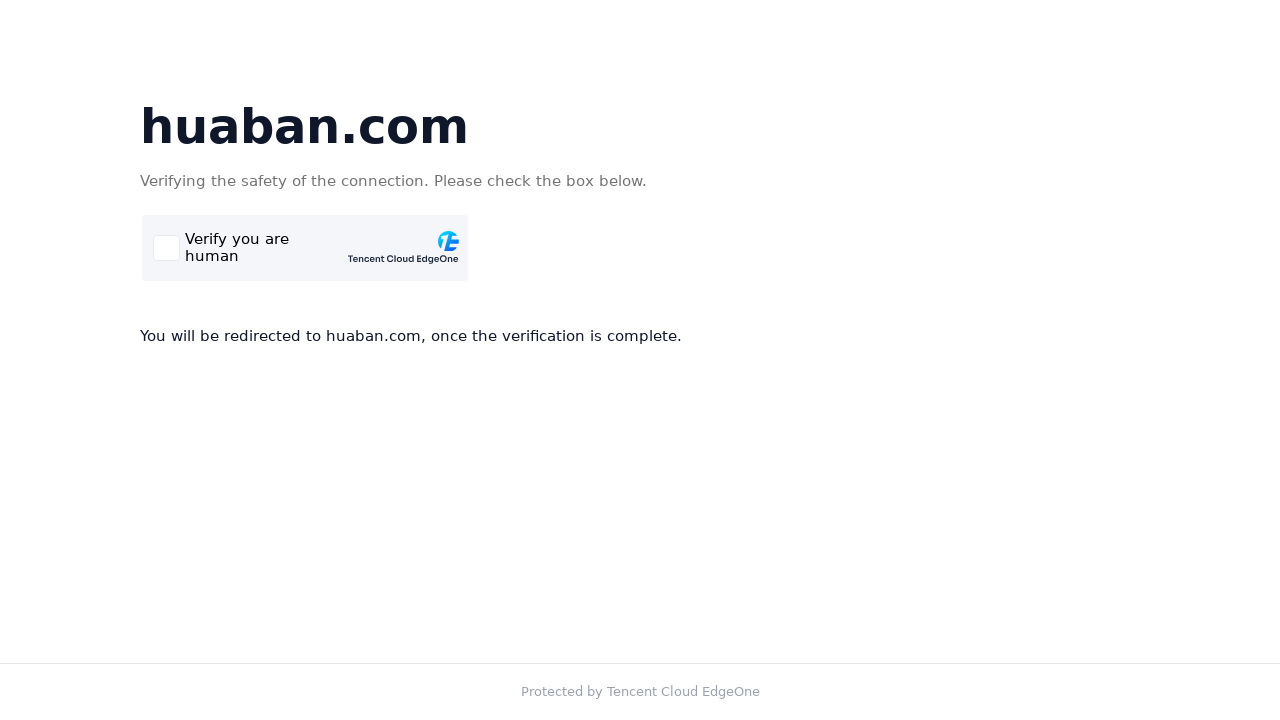

Navigated to http://huaban.com/
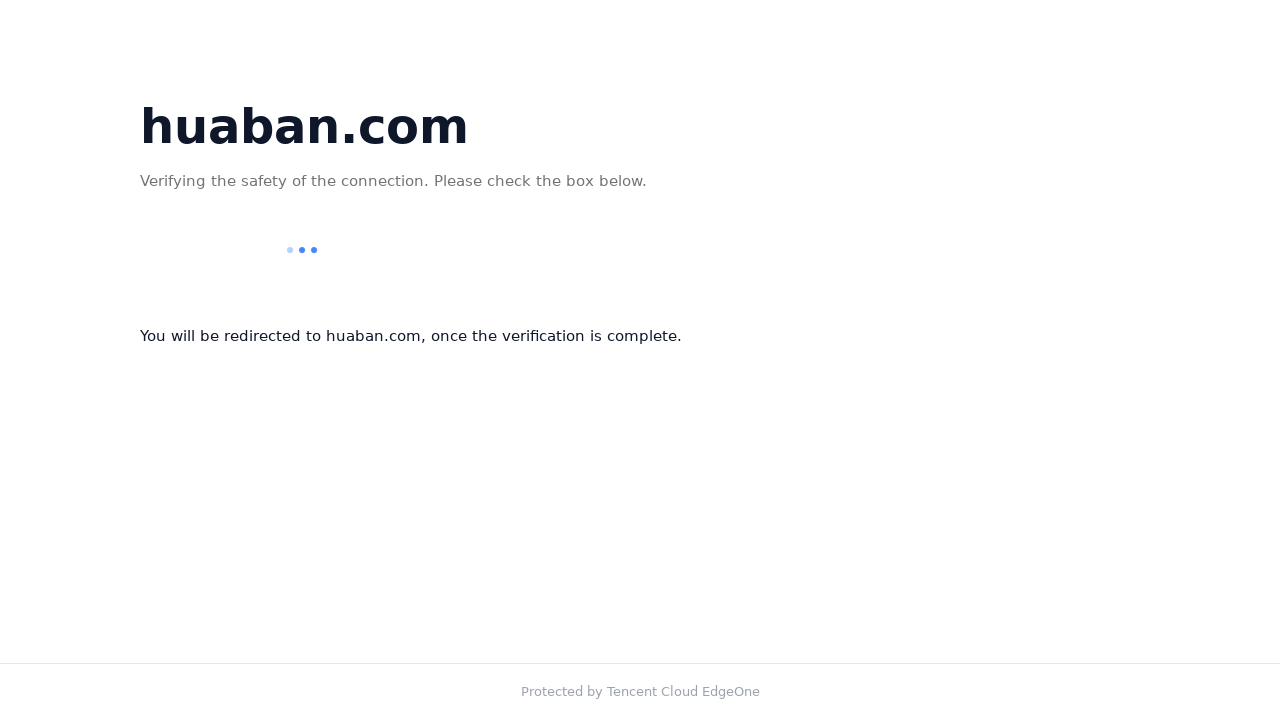

HTML element loaded - page fully loaded
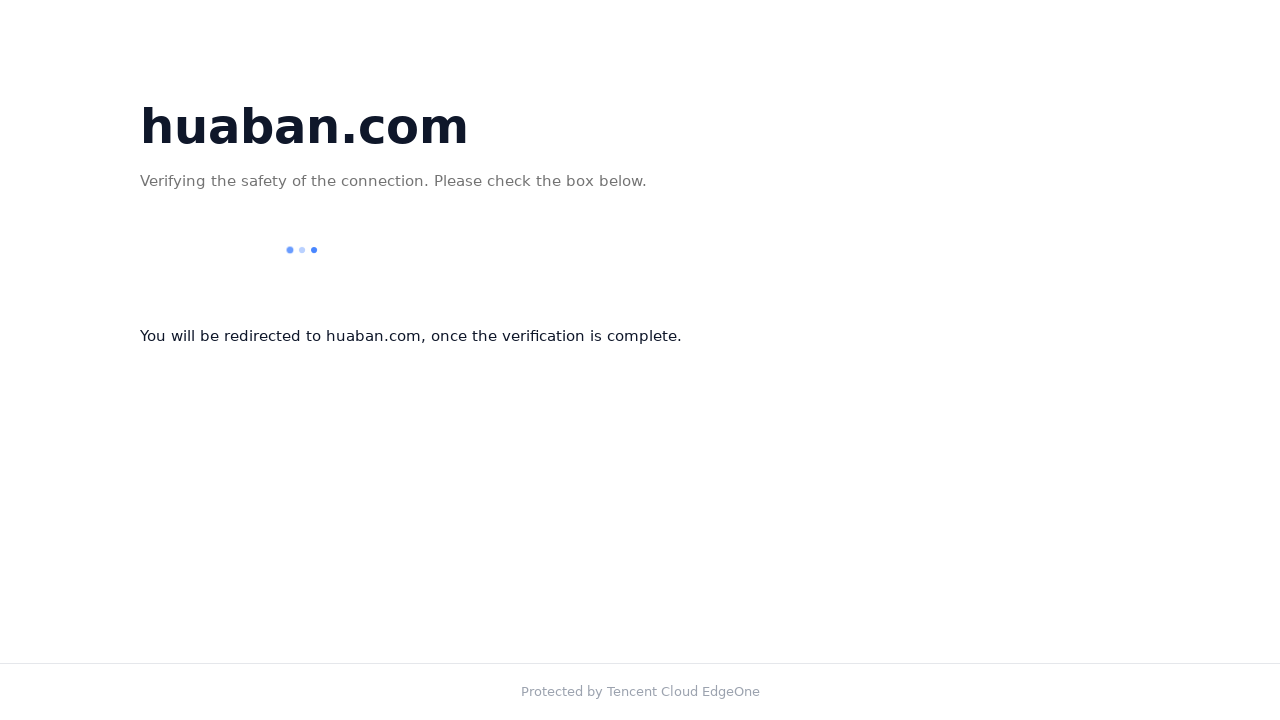

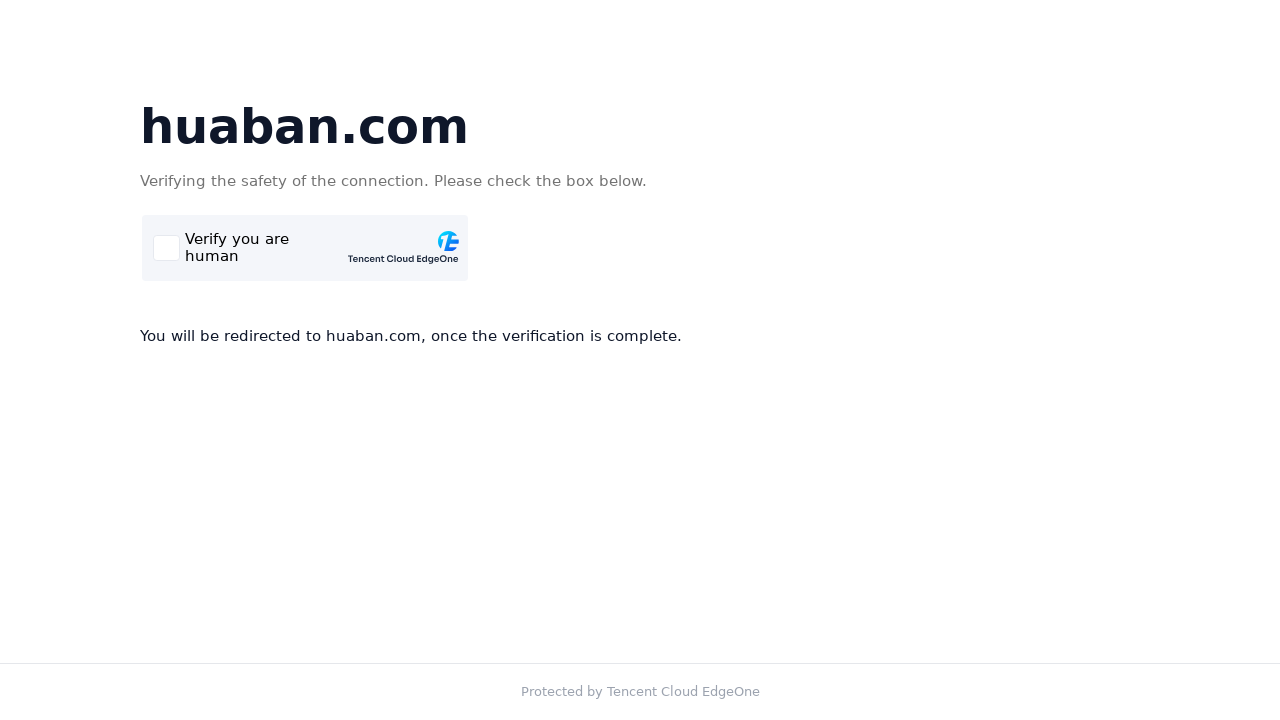